Tests AJIO's bag search and filtering functionality by searching for "bags", applying gender and category filters, and verifying the product listings are displayed

Starting URL: https://www.ajio.com/

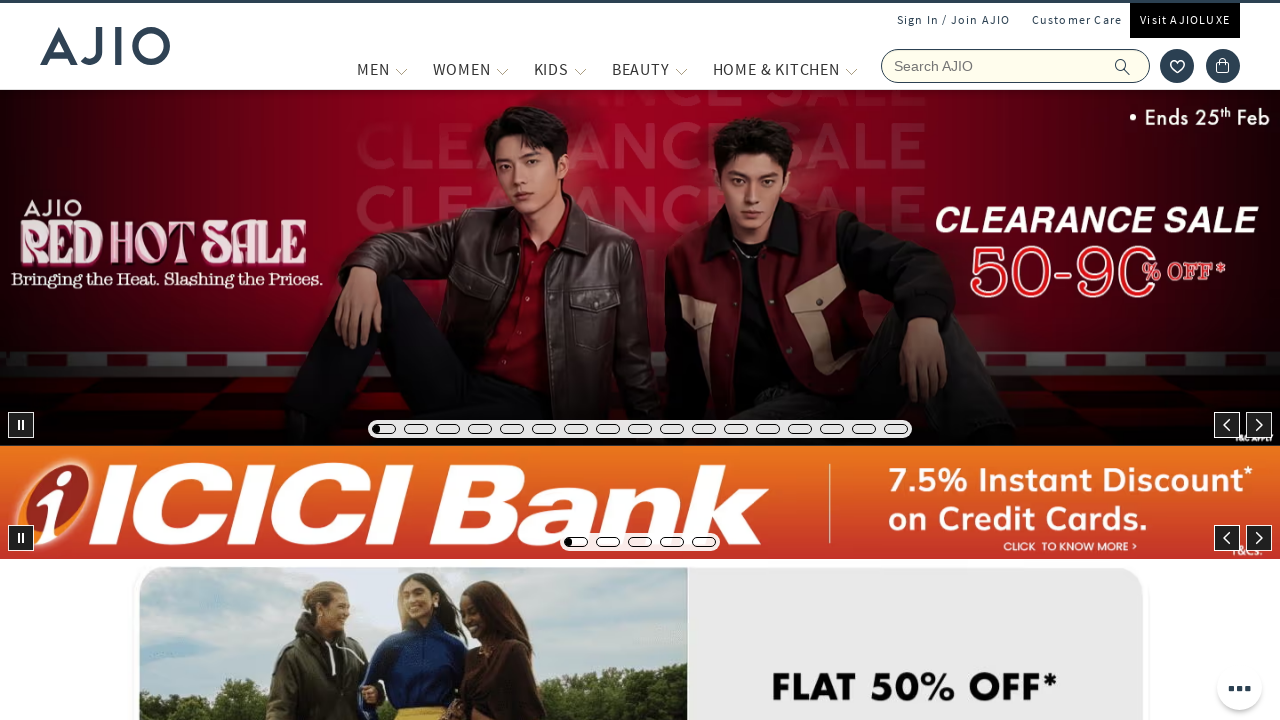

Filled search field with 'bags' on input[name='searchVal']
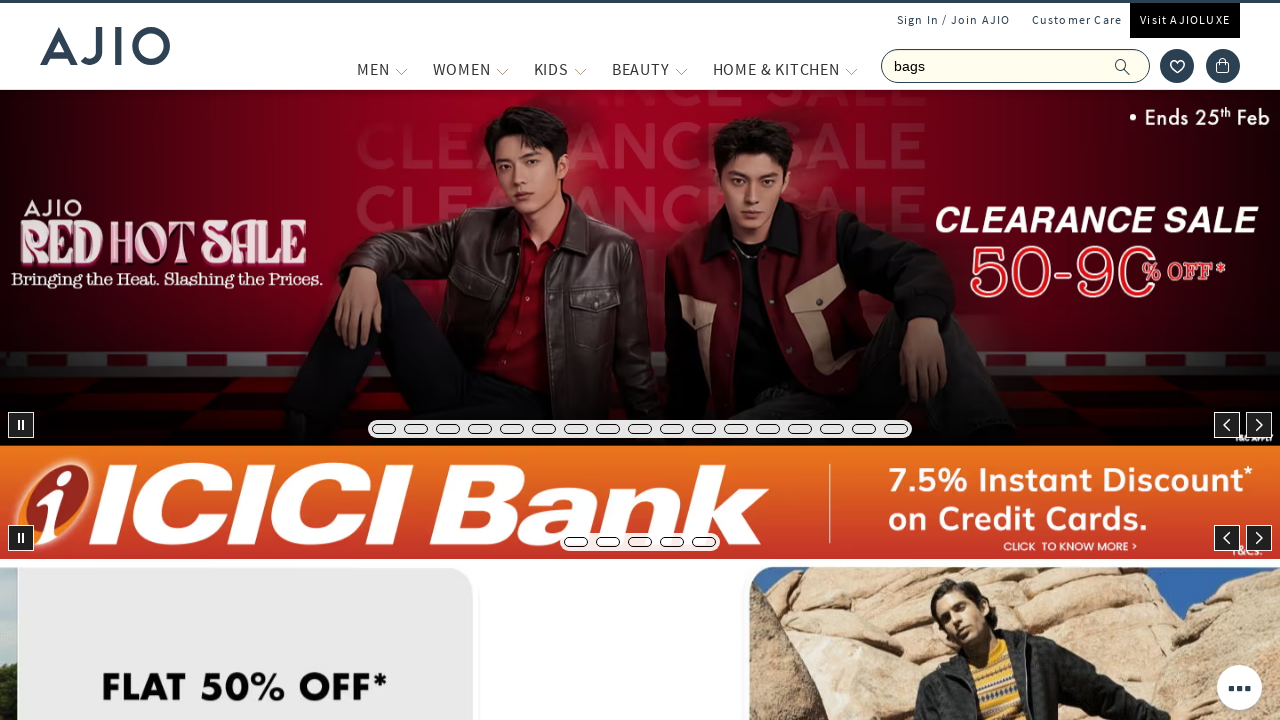

Pressed Enter to search for bags on input[name='searchVal']
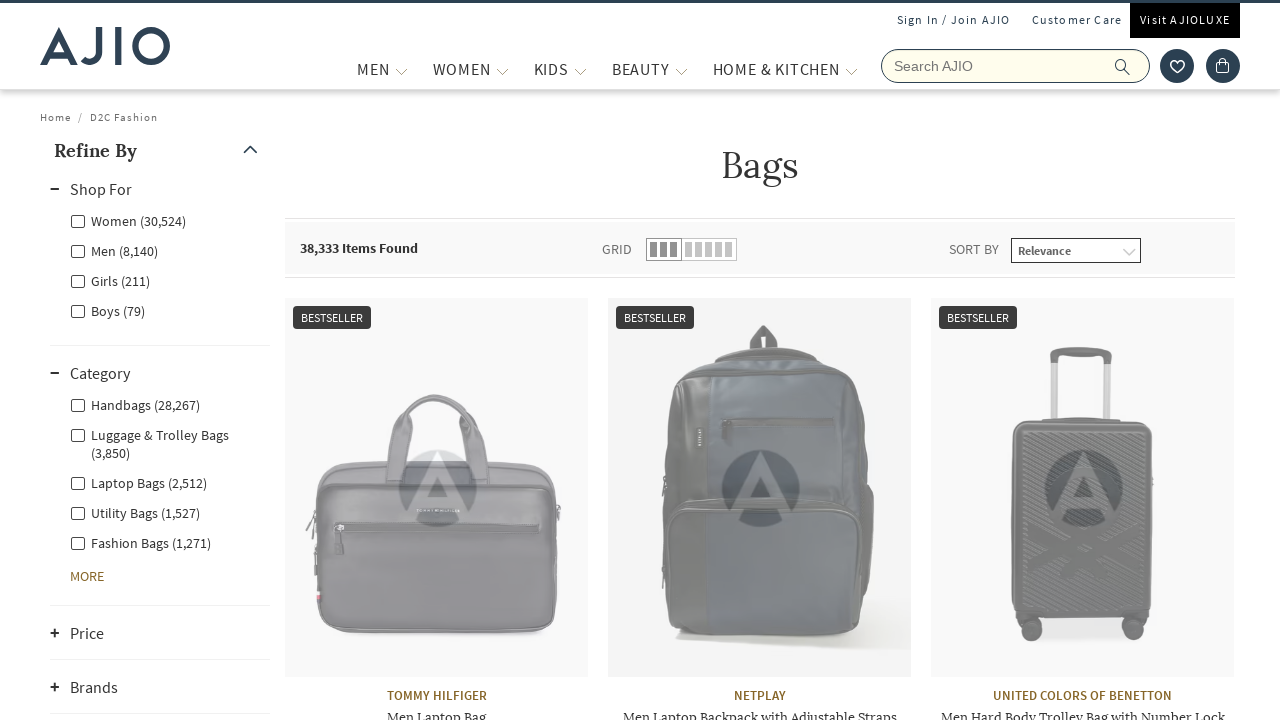

Waited for search results to load
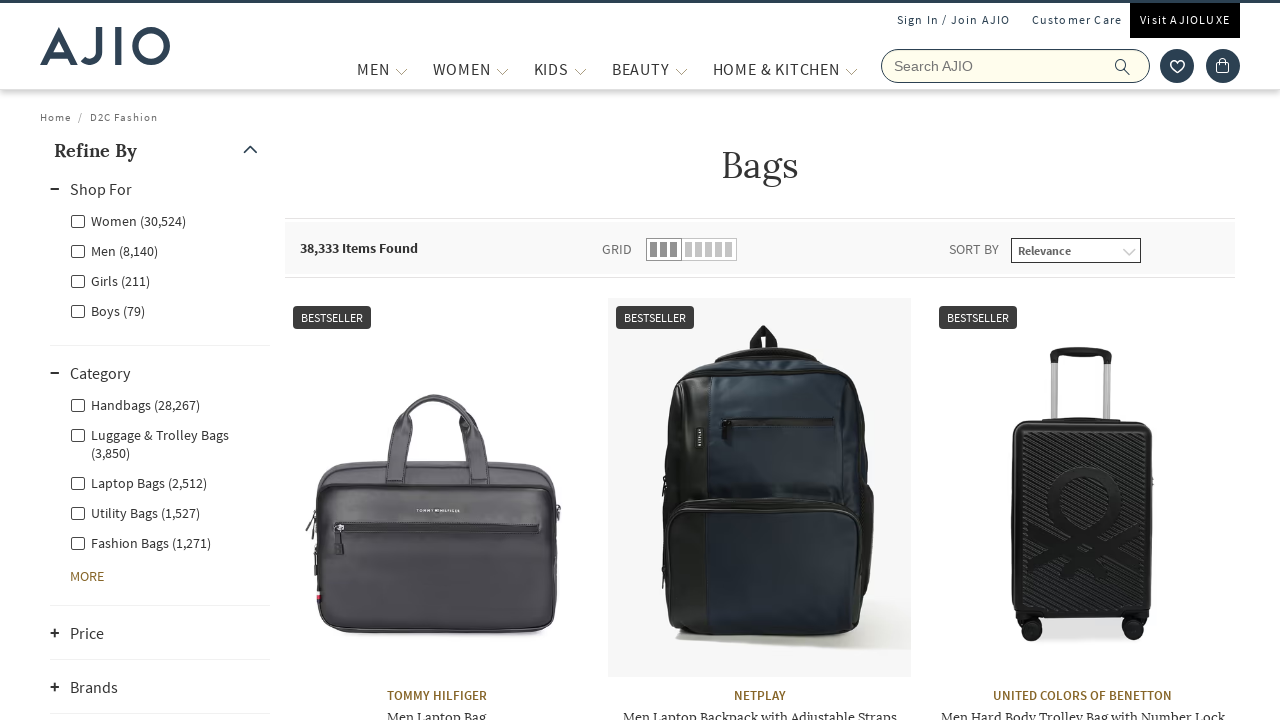

Clicked Men's gender filter at (114, 250) on xpath=//label[@for='Men']
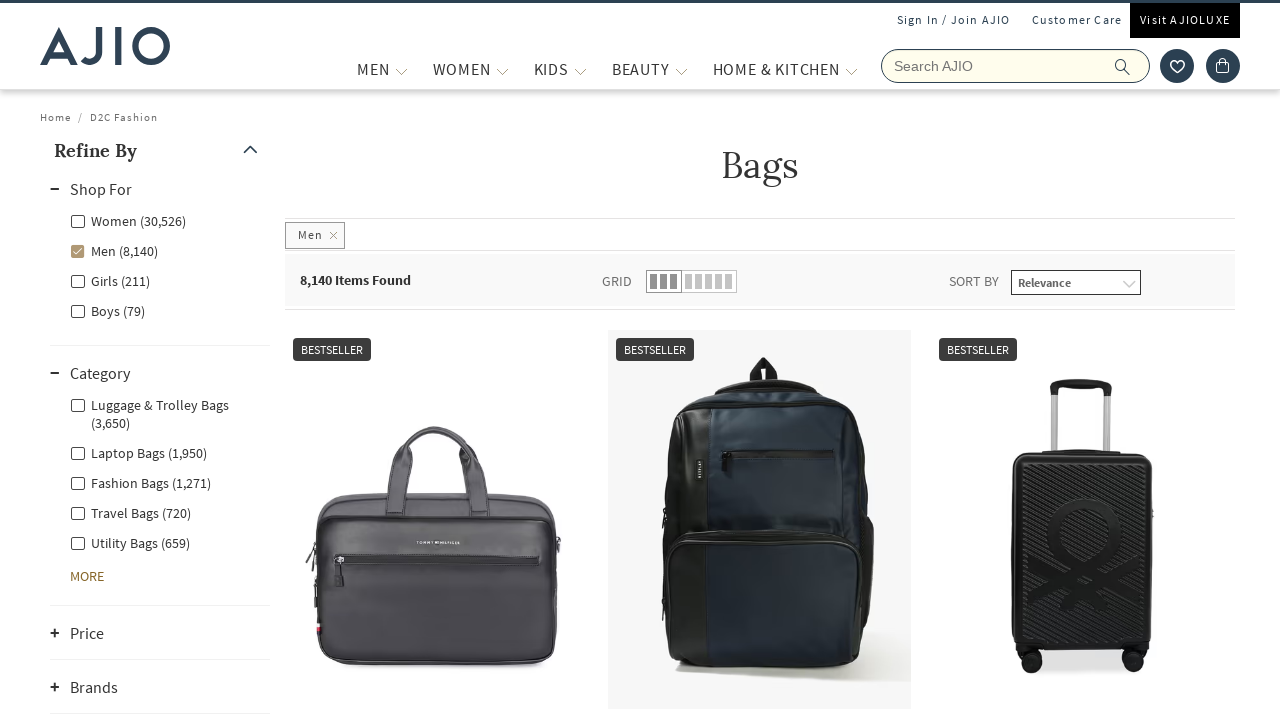

Waited for Men's filter to apply
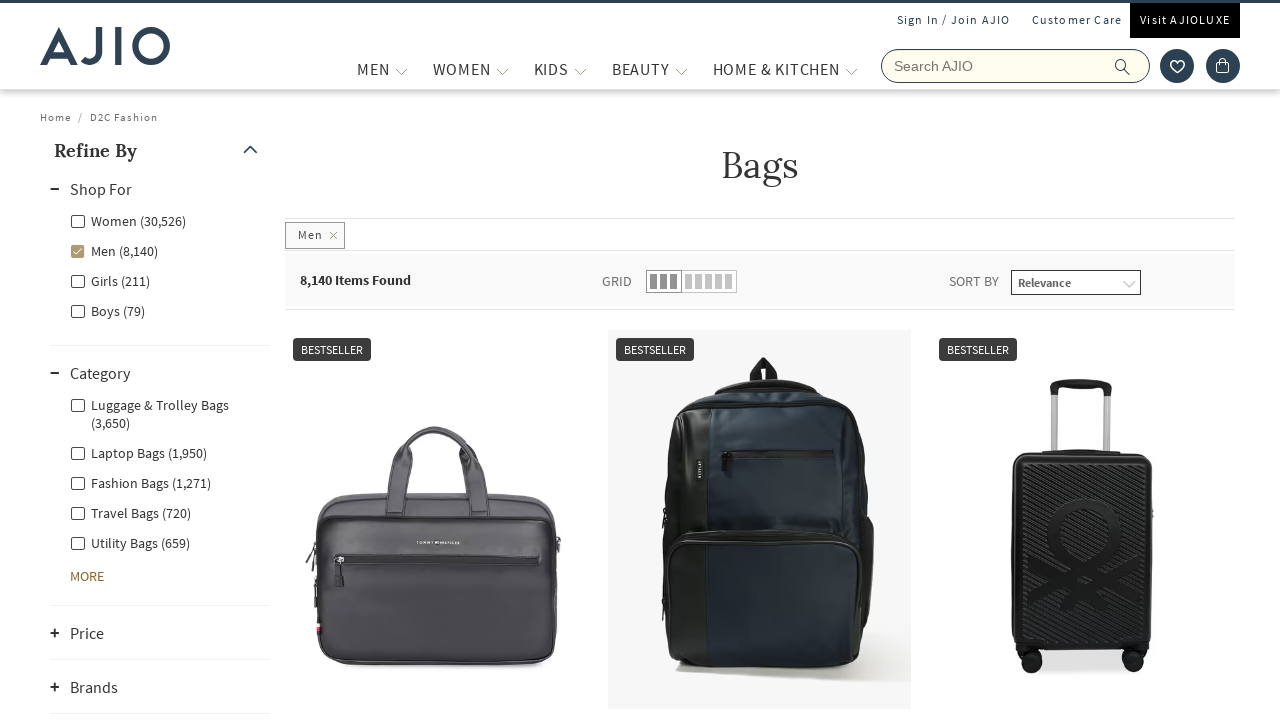

Clicked Men - Fashion Bags category filter at (140, 482) on xpath=//label[@for='Men - Fashion Bags']
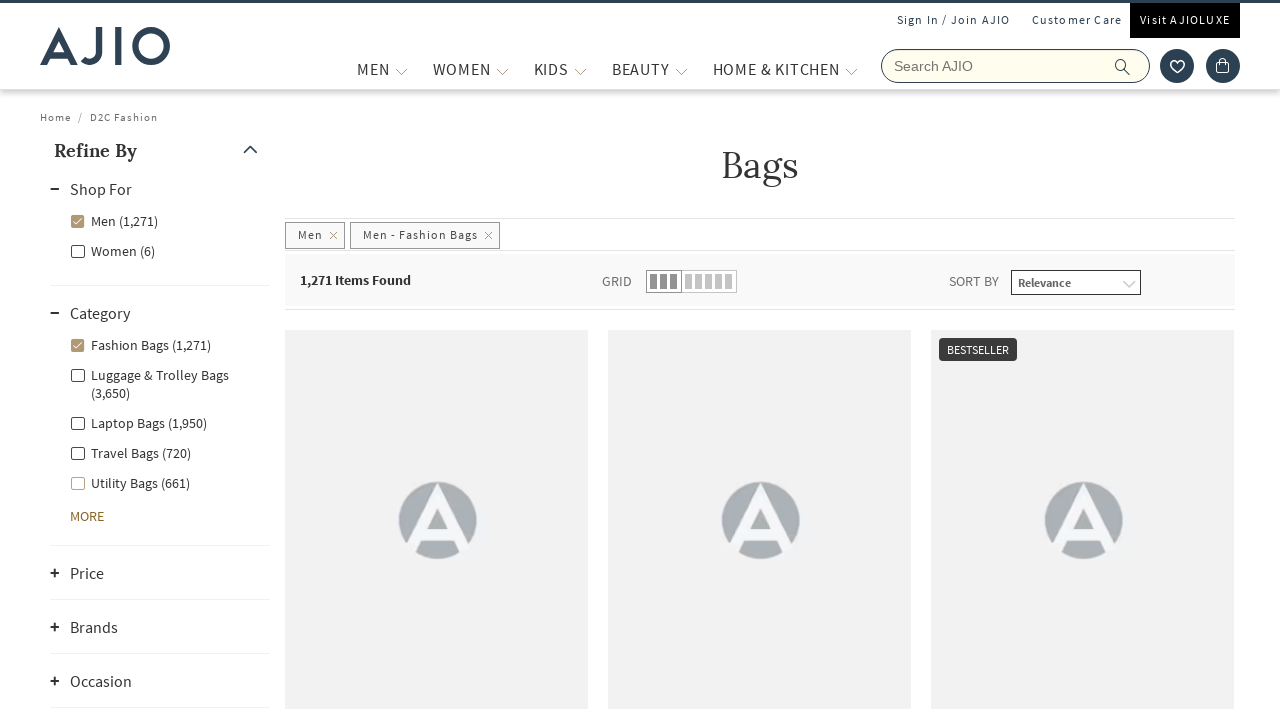

Waited for Fashion Bags filter to apply
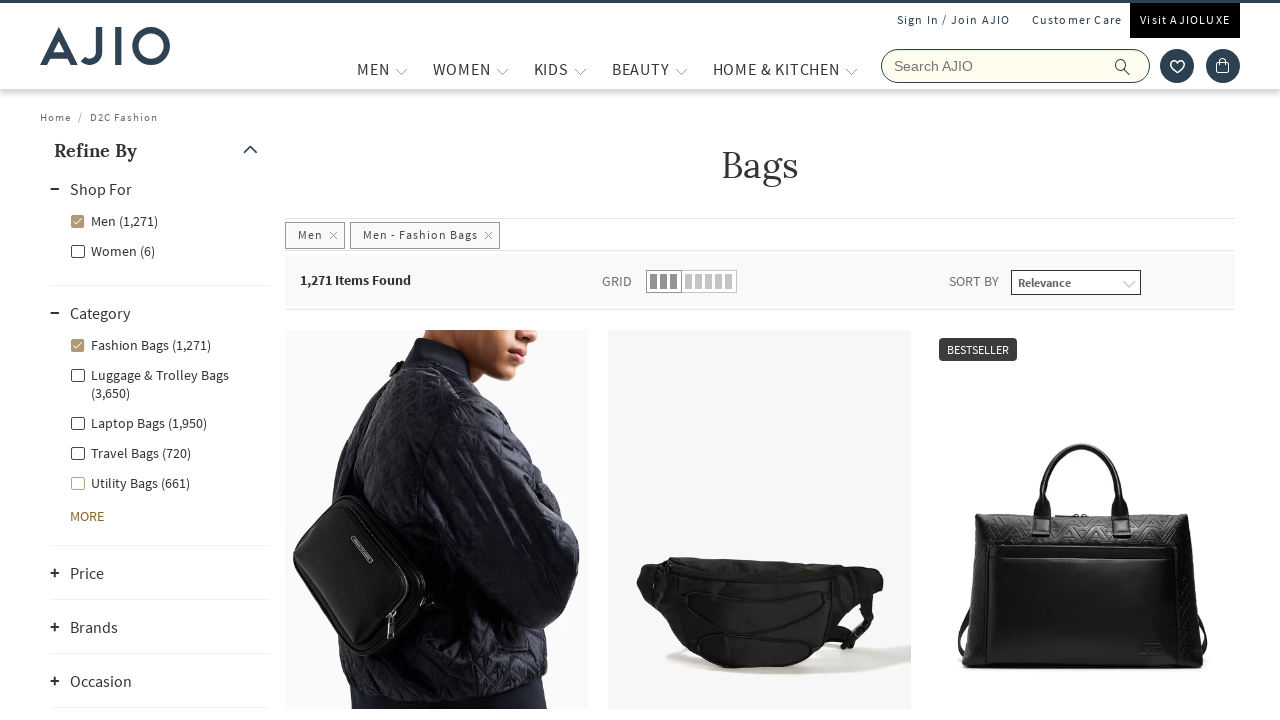

Filtered results loaded - product length indicator found
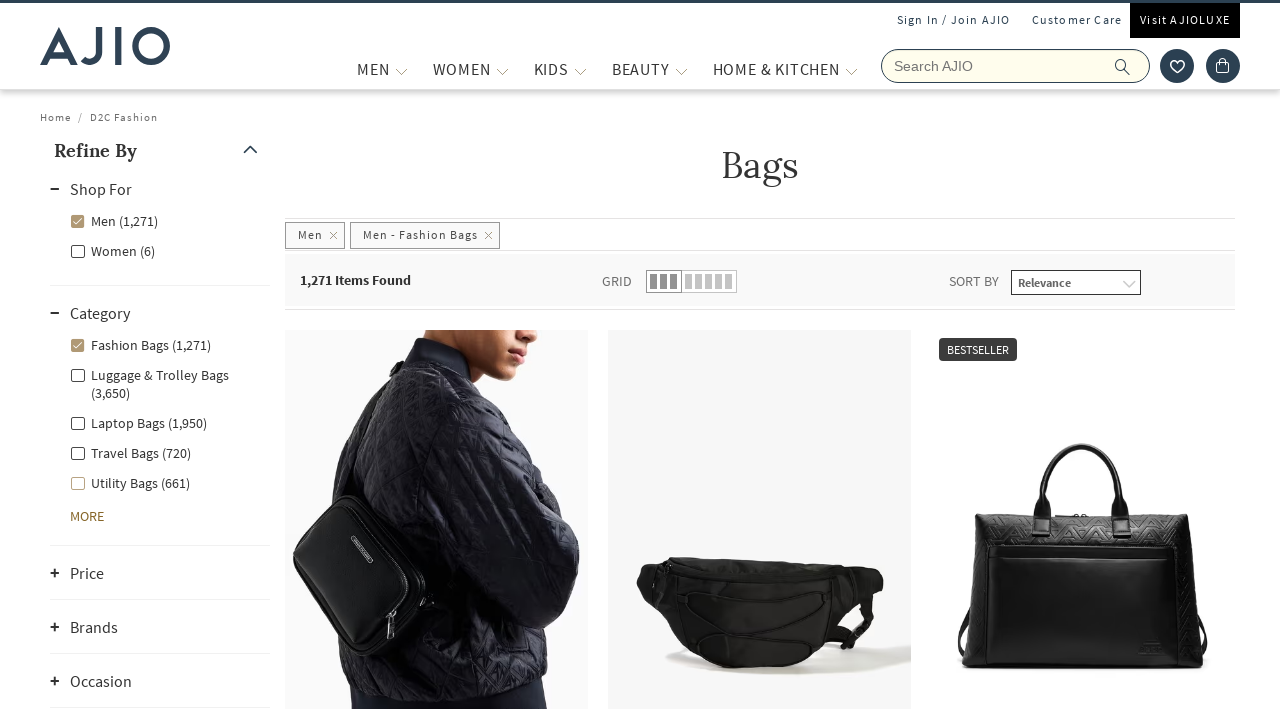

Brand elements are present in filtered results
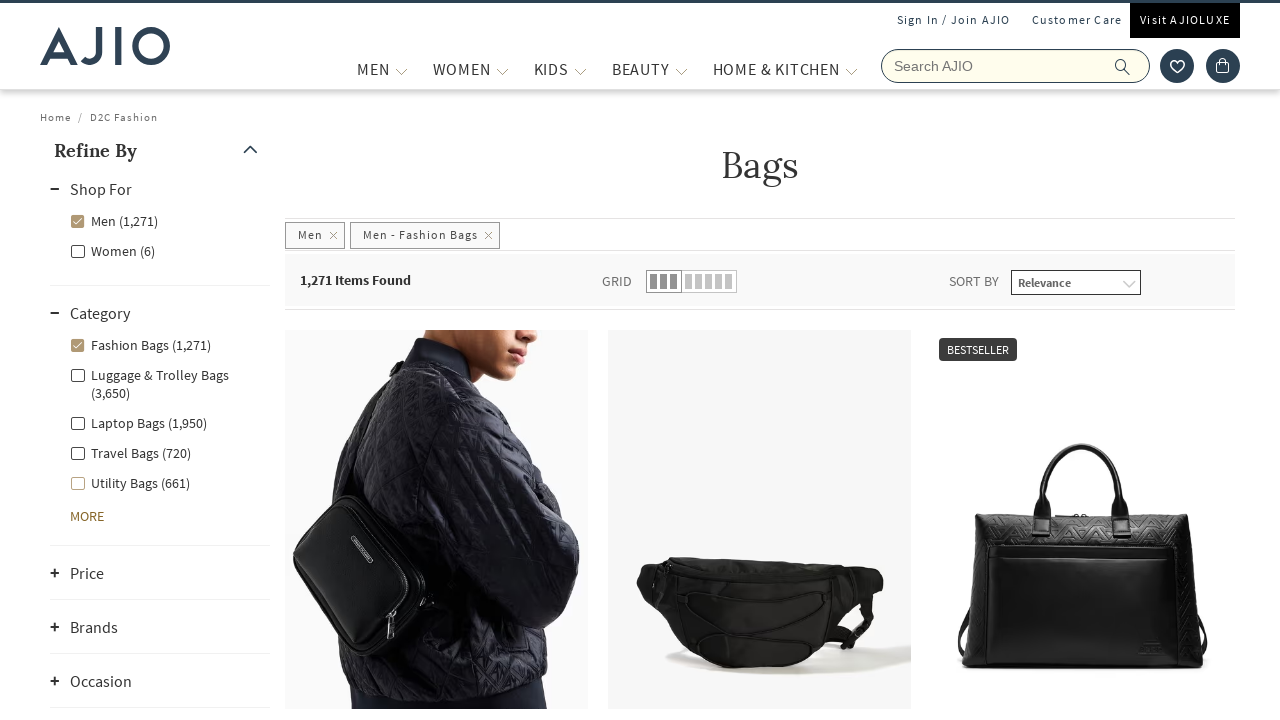

Product name elements are present in filtered results
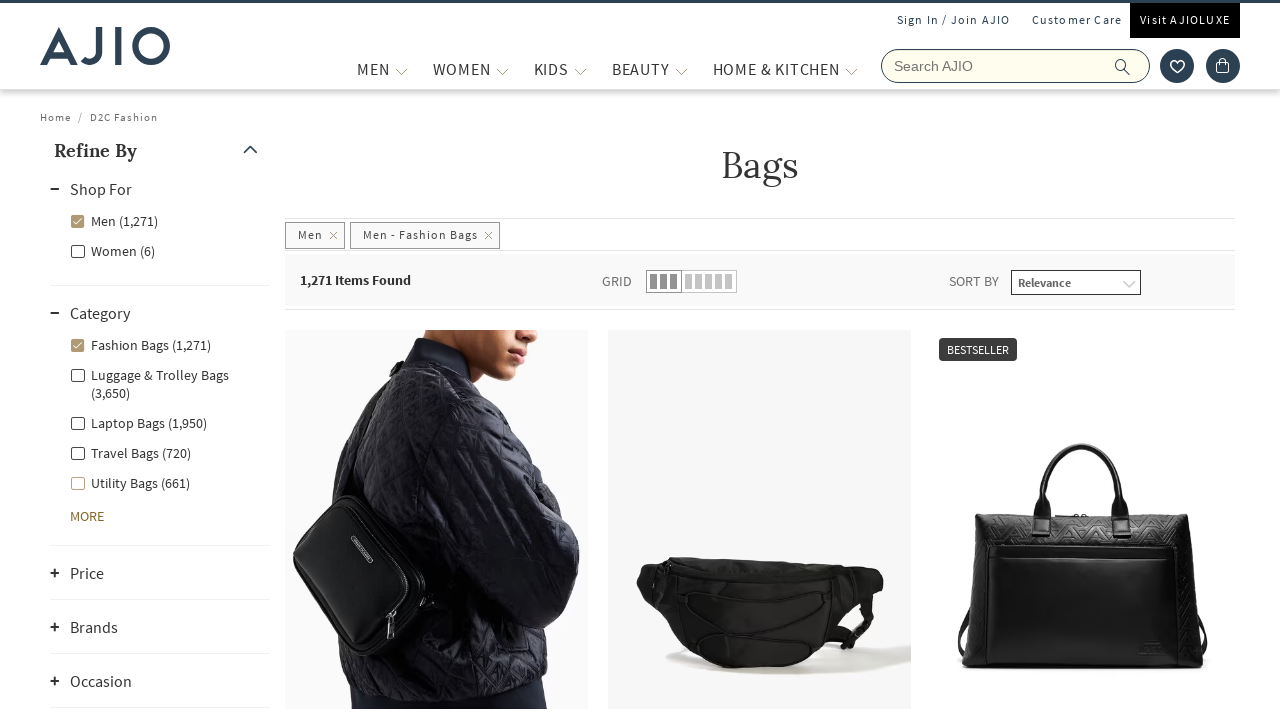

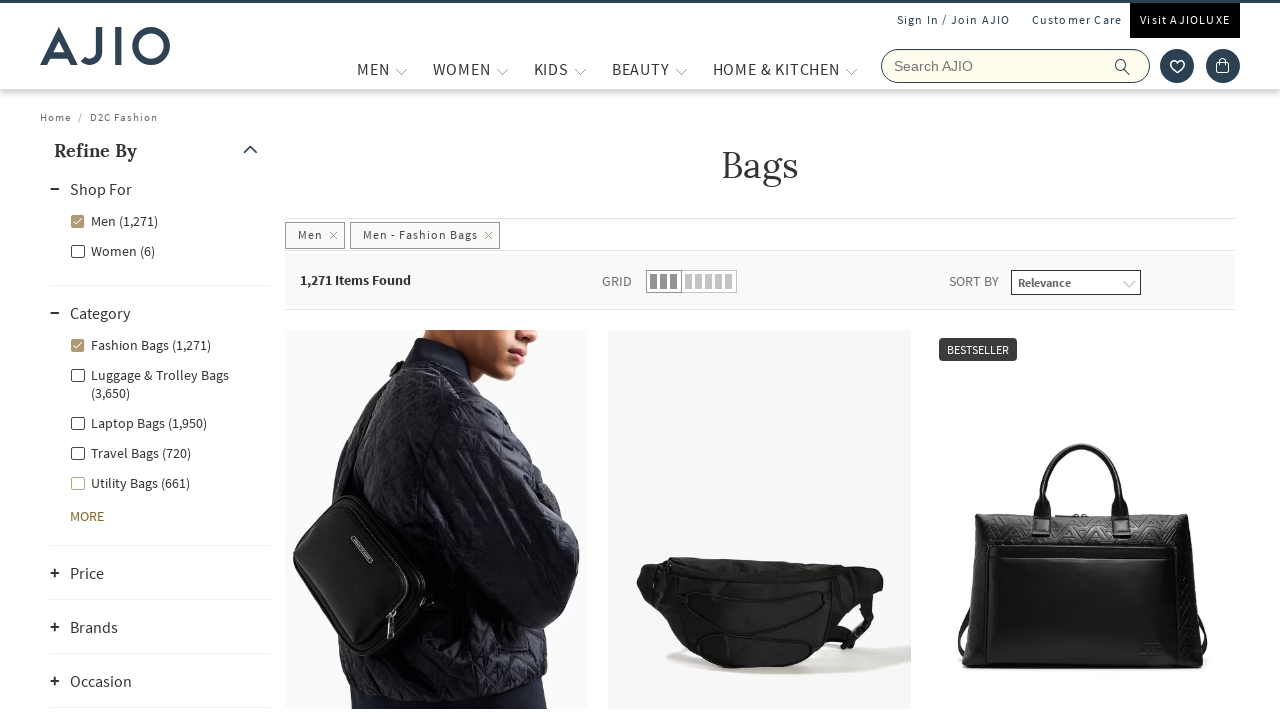